Tests navigation through footer links by opening each link in a new tab and verifying the pages load correctly

Starting URL: https://rahulshettyacademy.com/AutomationPractice/

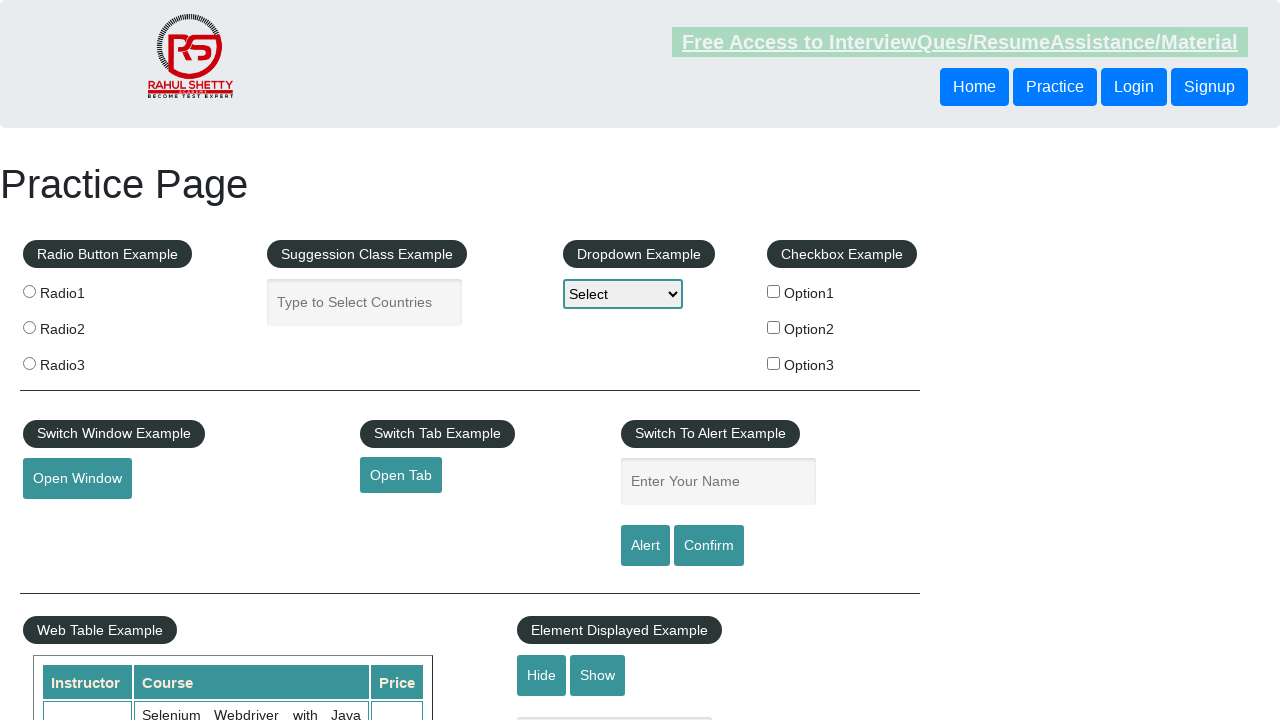

Counted total links on page: 27
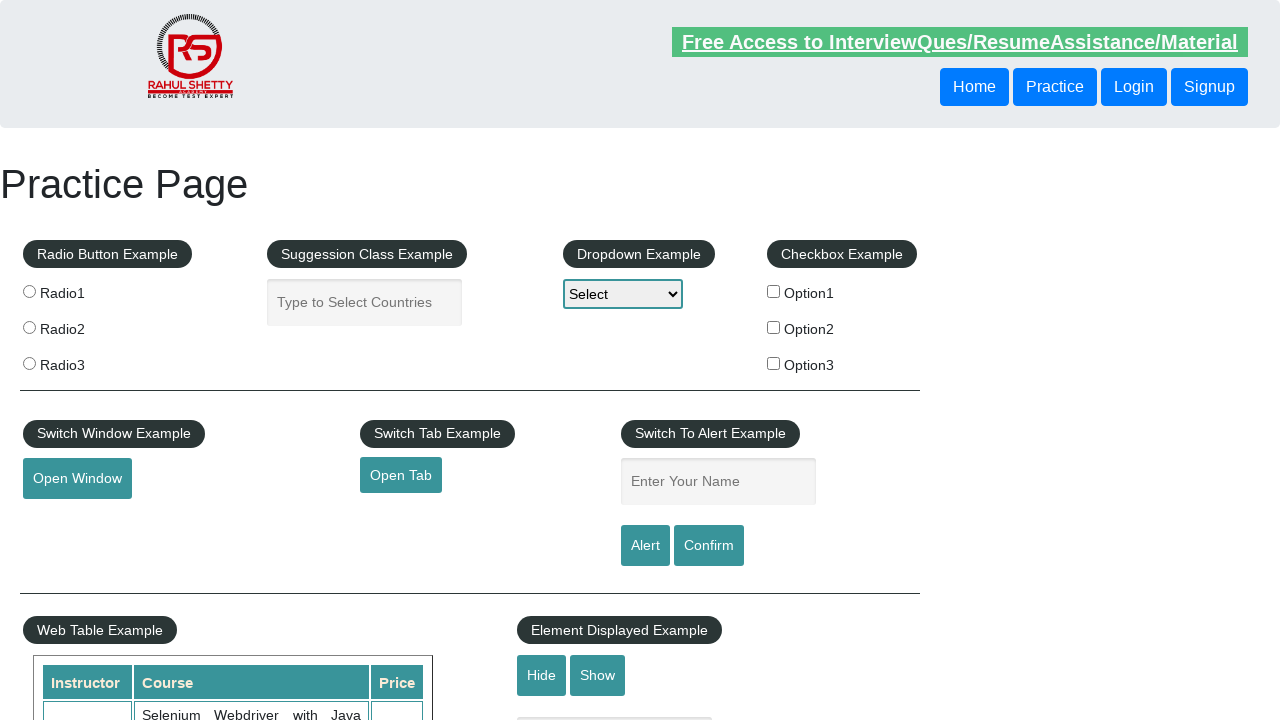

Counted links in footer section: 20
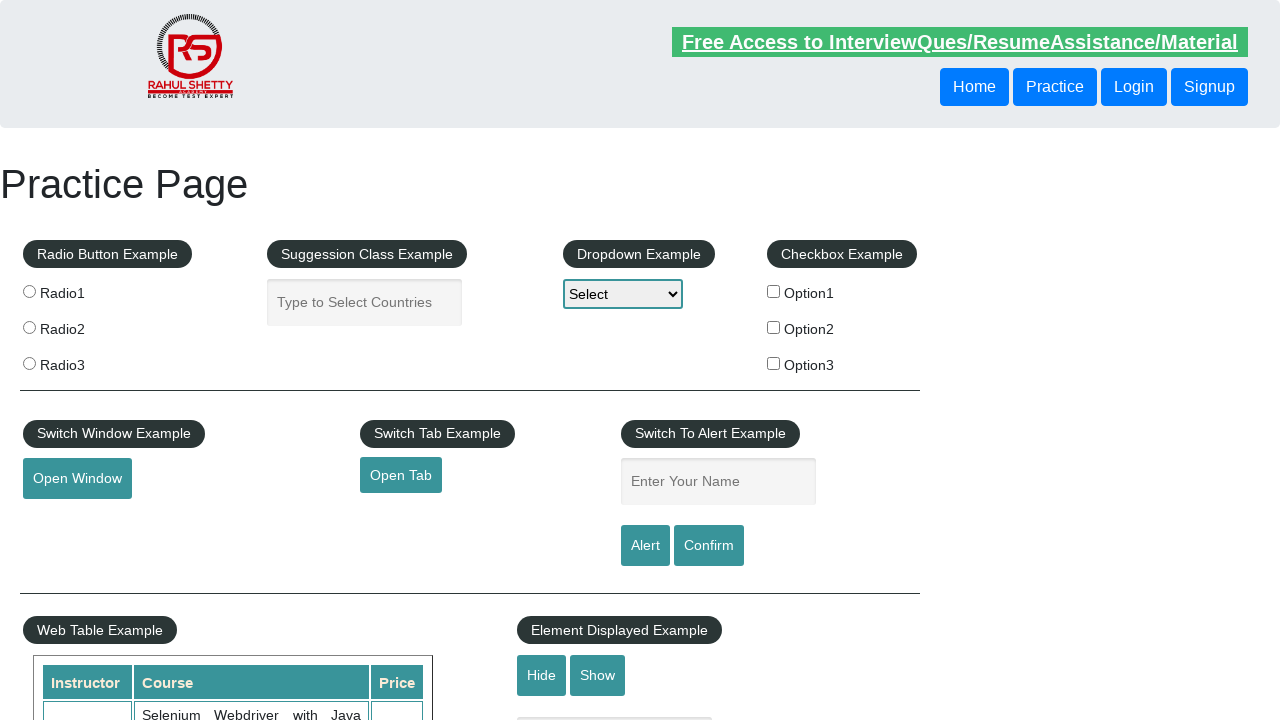

Counted links in first footer column: 5
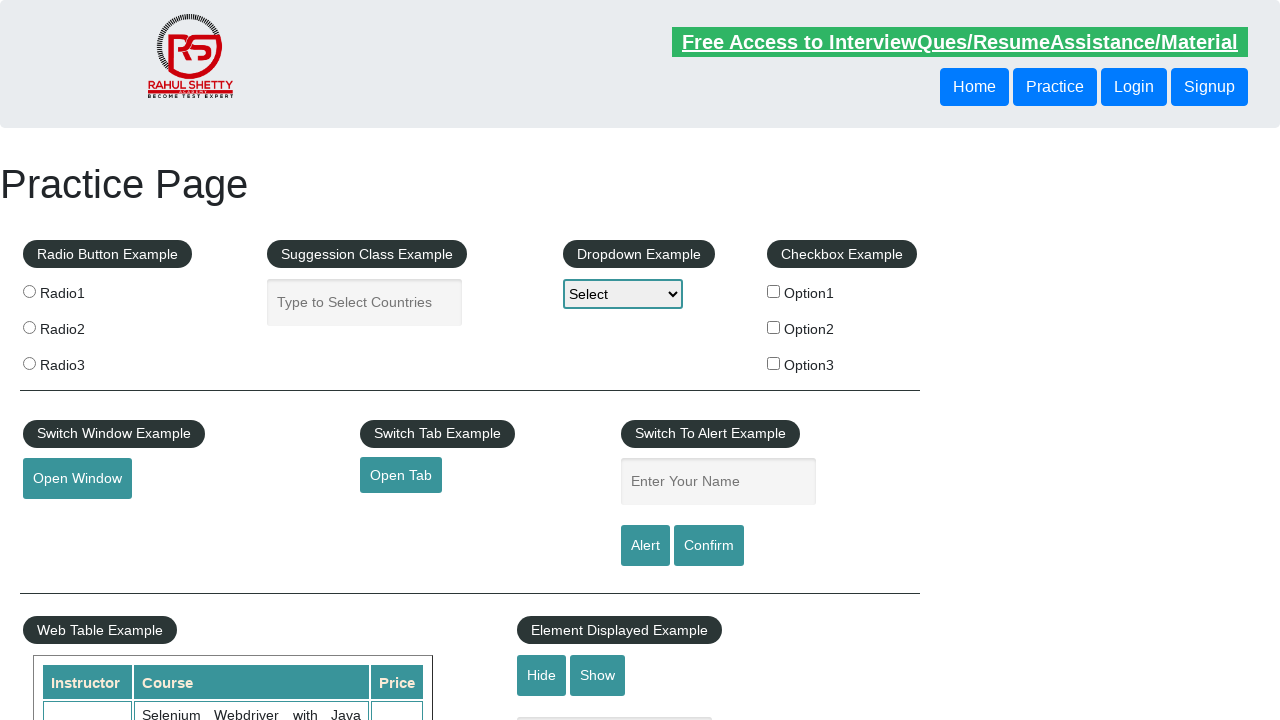

Opened footer link 1 in new tab at (68, 520) on #gf-BIG table tbody tr td:nth-child(1) ul a >> nth=1
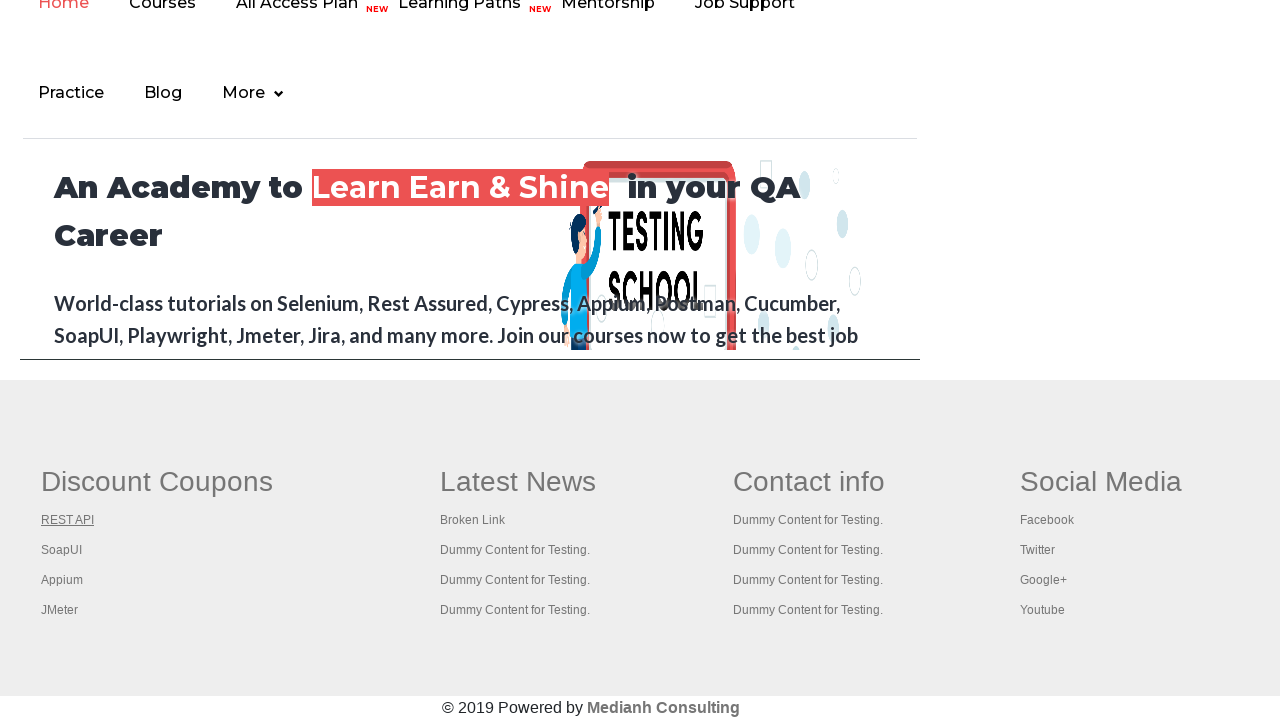

Opened footer link 2 in new tab at (62, 550) on #gf-BIG table tbody tr td:nth-child(1) ul a >> nth=2
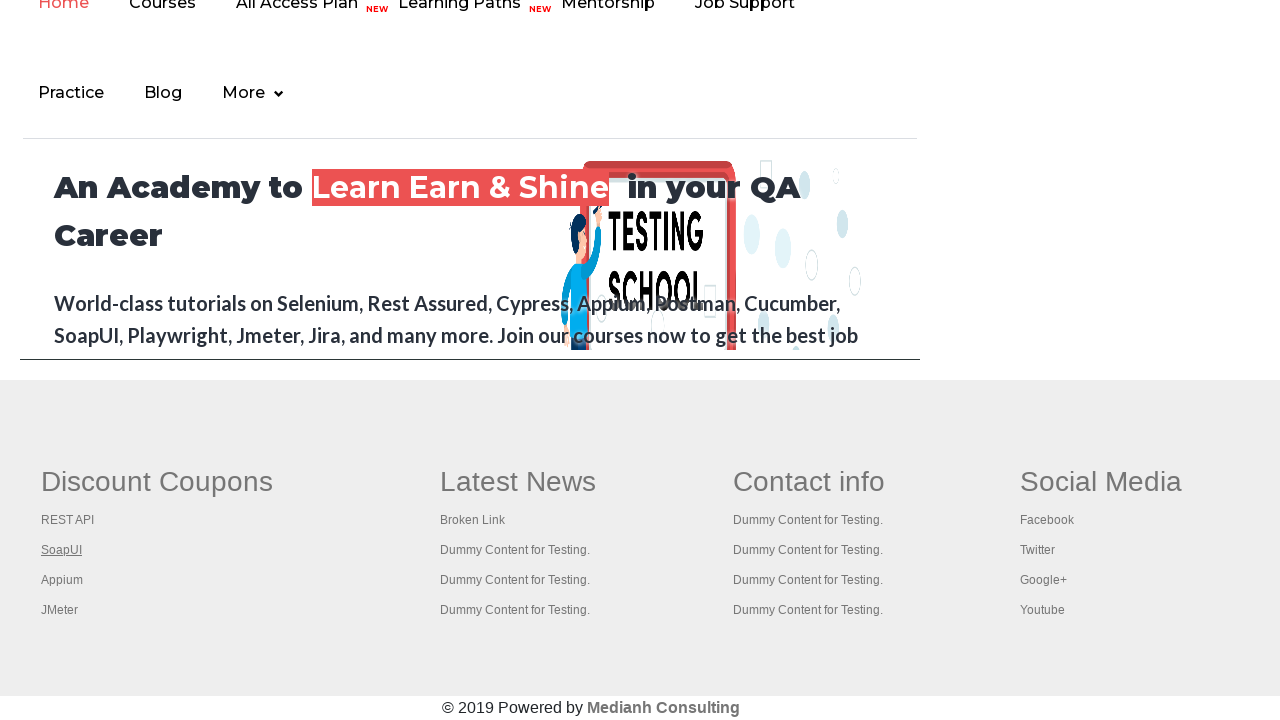

Opened footer link 3 in new tab at (62, 580) on #gf-BIG table tbody tr td:nth-child(1) ul a >> nth=3
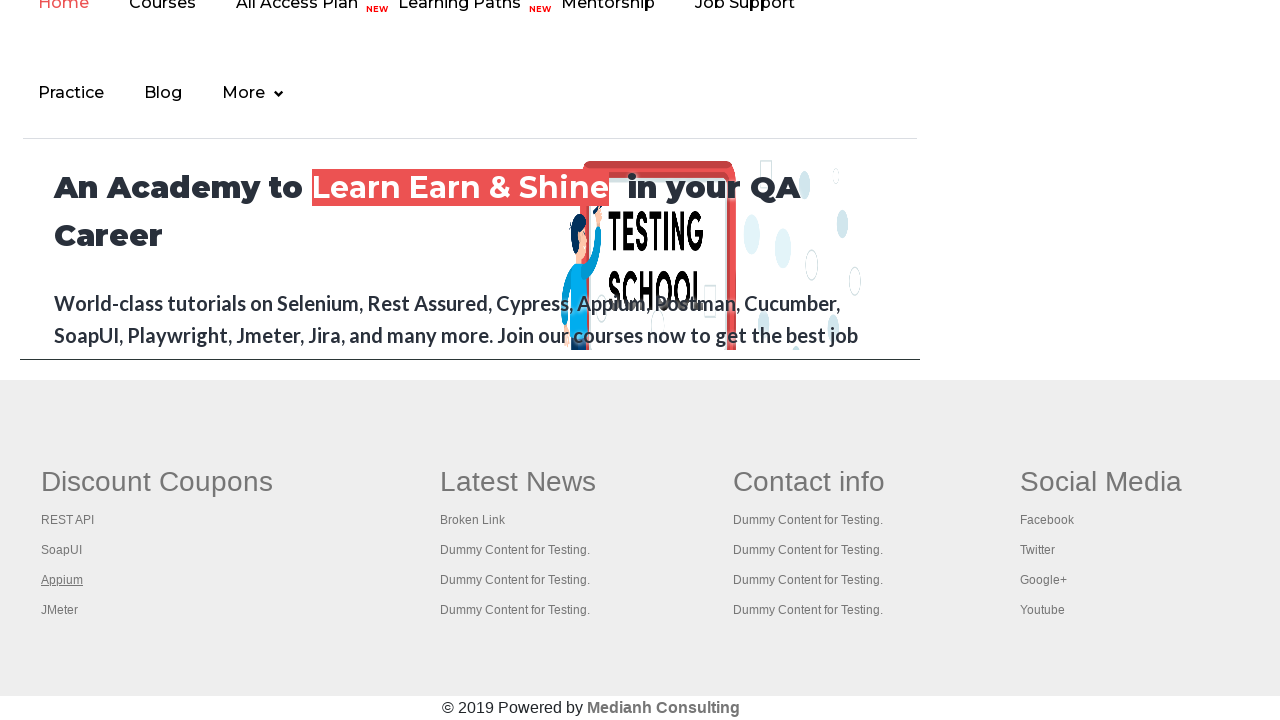

Opened footer link 4 in new tab at (60, 610) on #gf-BIG table tbody tr td:nth-child(1) ul a >> nth=4
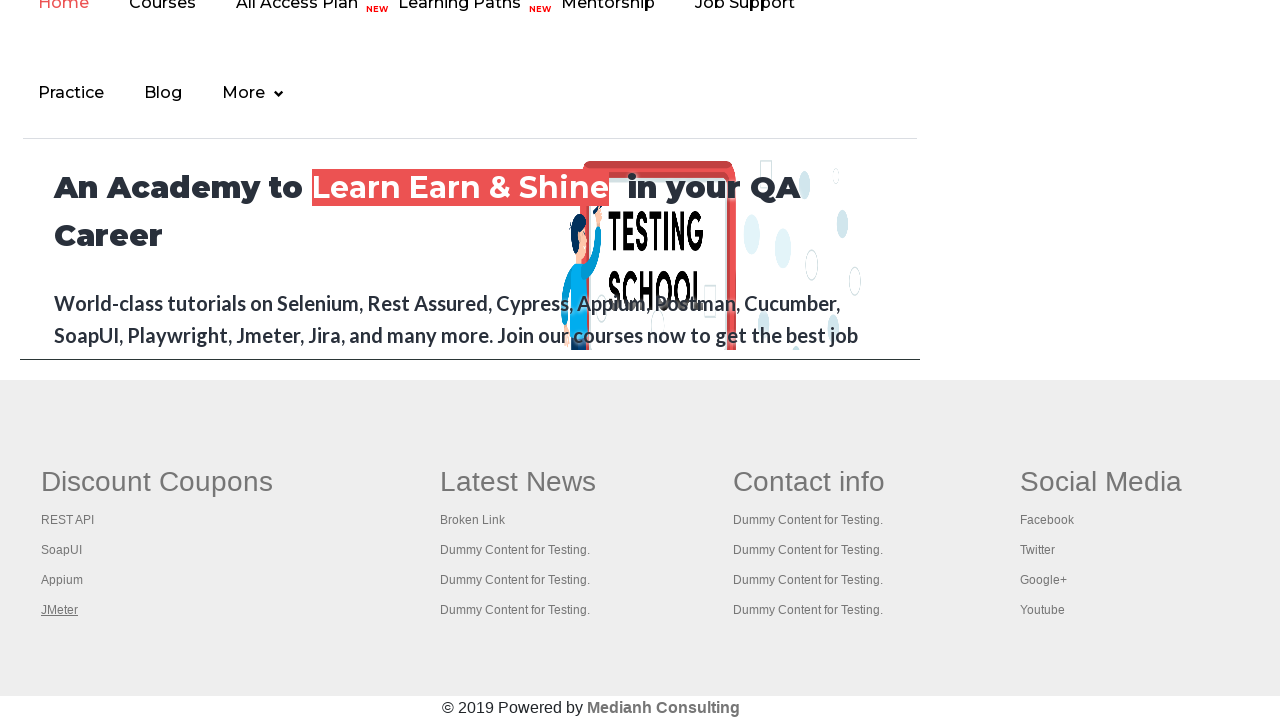

Retrieved all open pages/tabs: 5 total
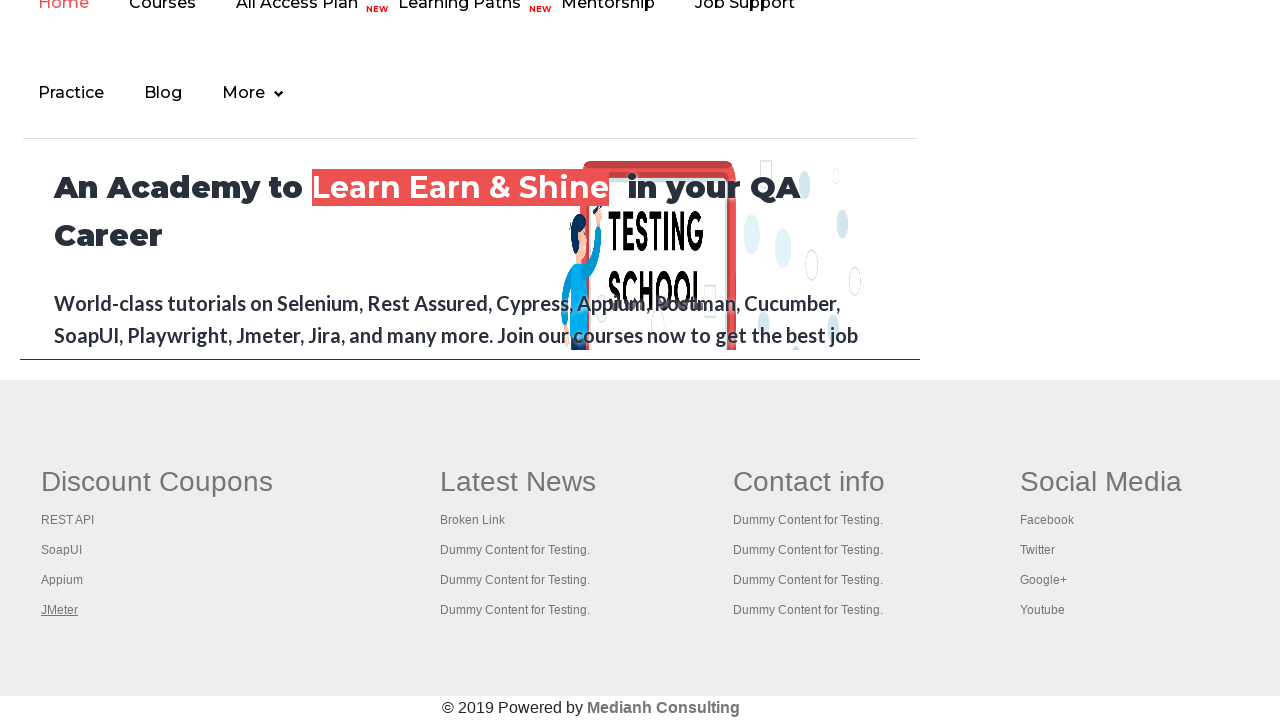

Verified page loaded with title: Practice Page
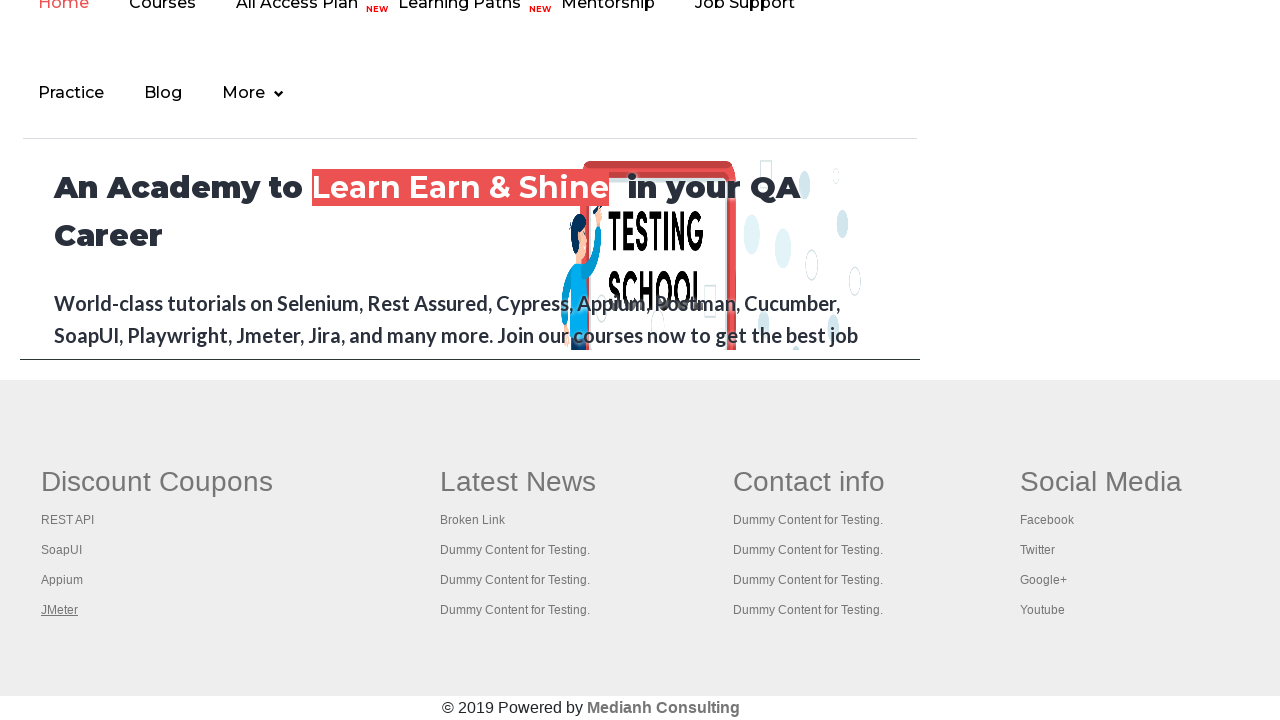

Verified page loaded with title: REST API Tutorial
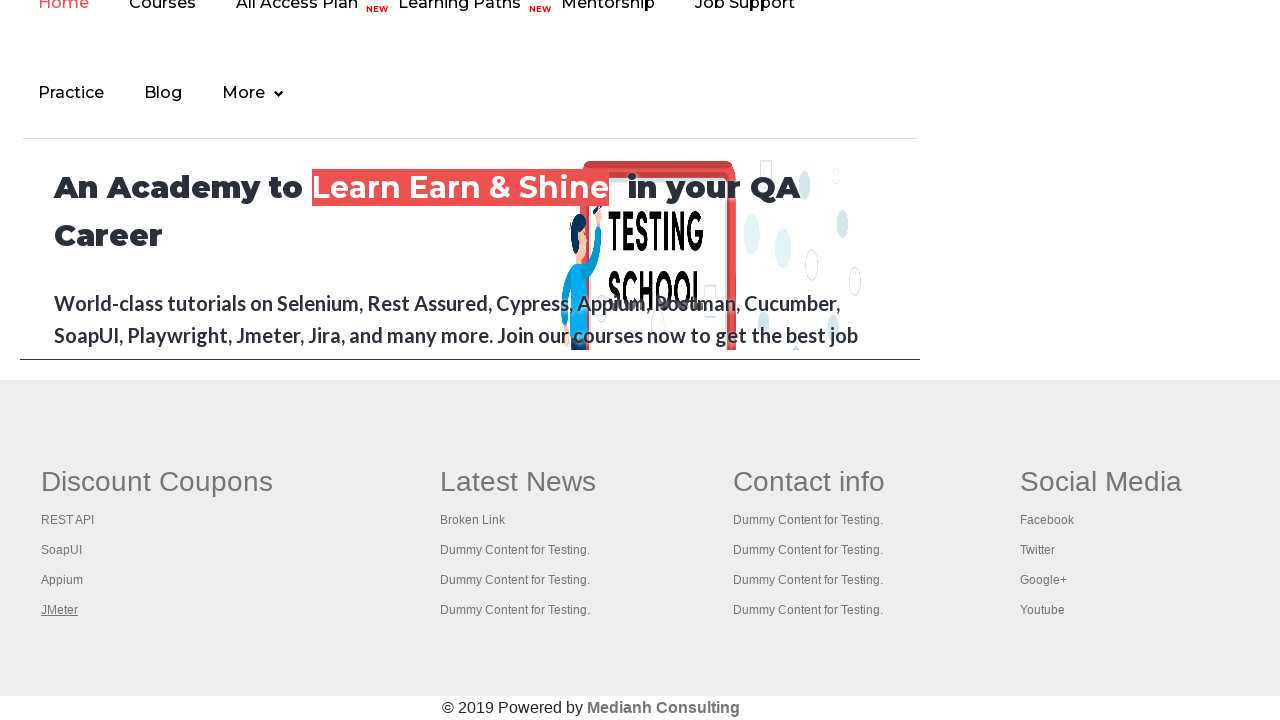

Verified page loaded with title: The World’s Most Popular API Testing Tool | SoapUI
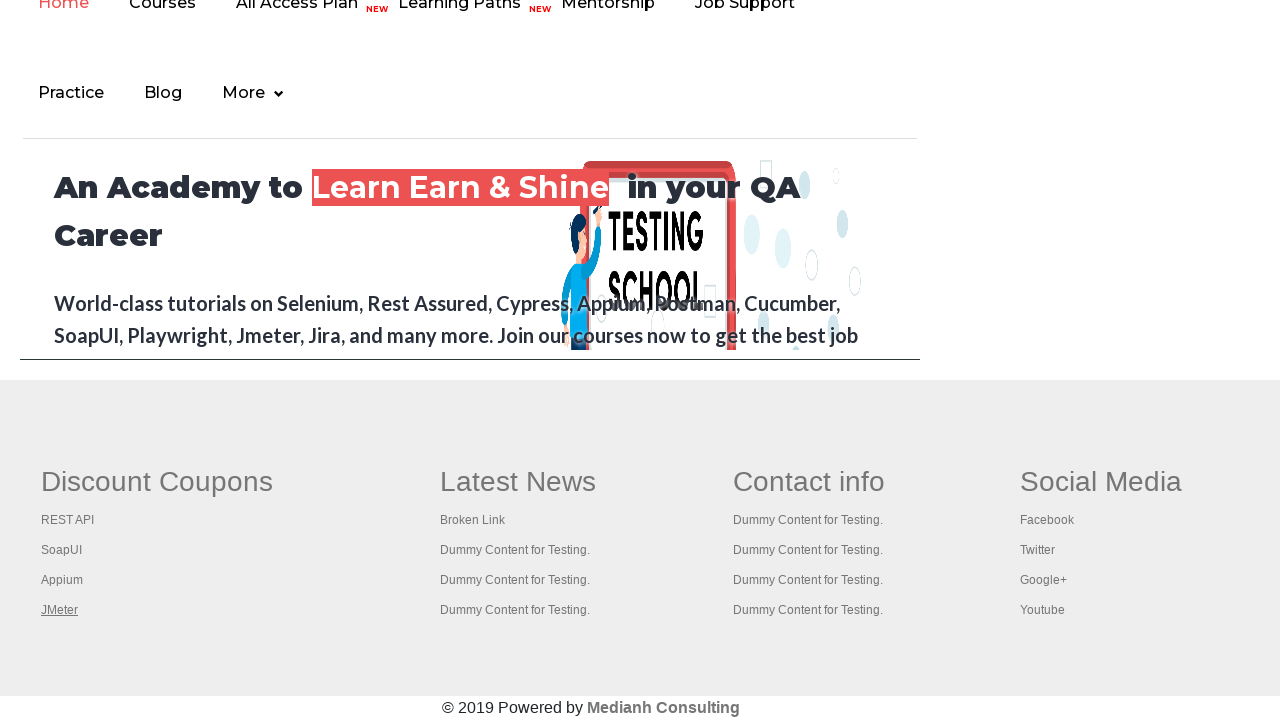

Verified page loaded with title: Appium tutorial for Mobile Apps testing | RahulShetty Academy | Rahul
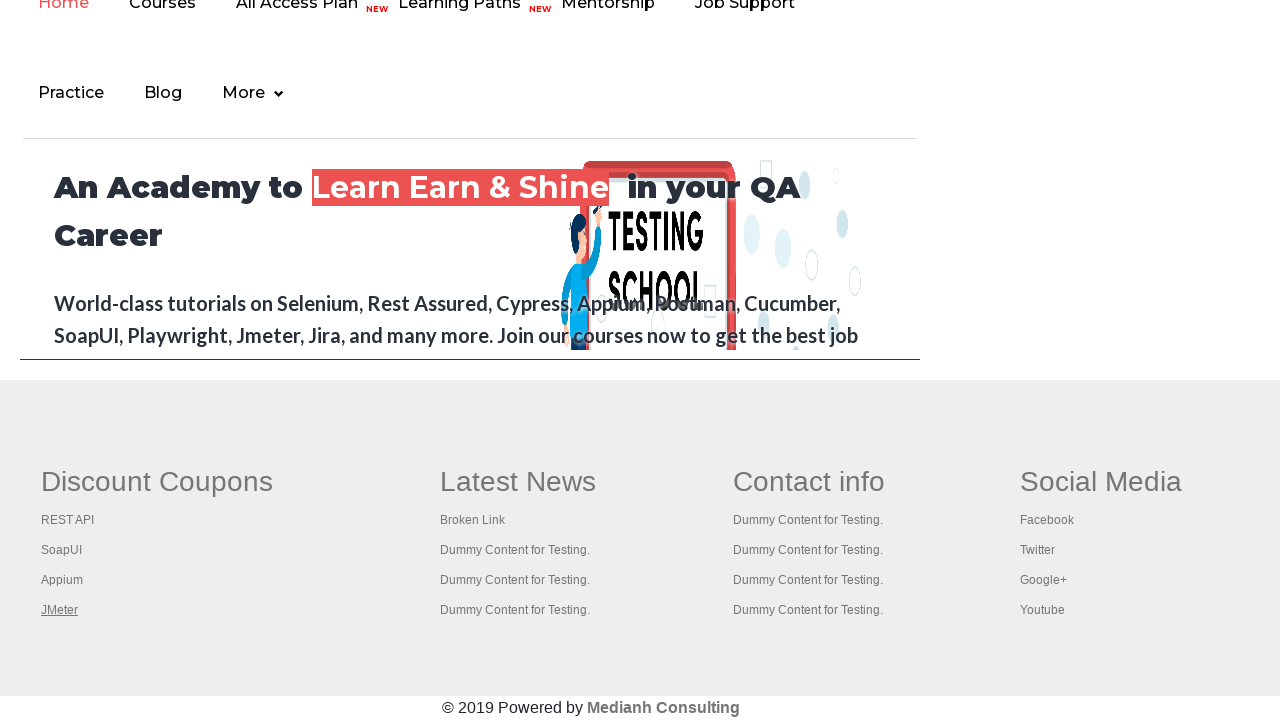

Verified page loaded with title: Apache JMeter - Apache JMeter™
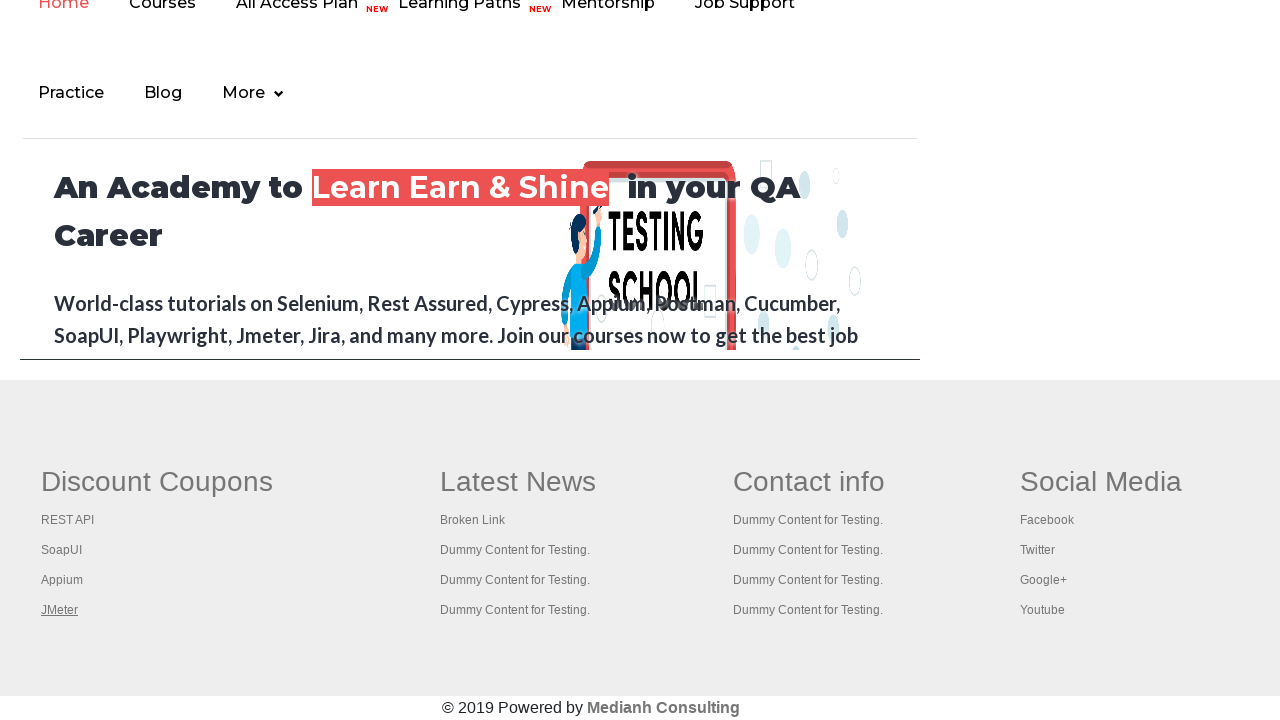

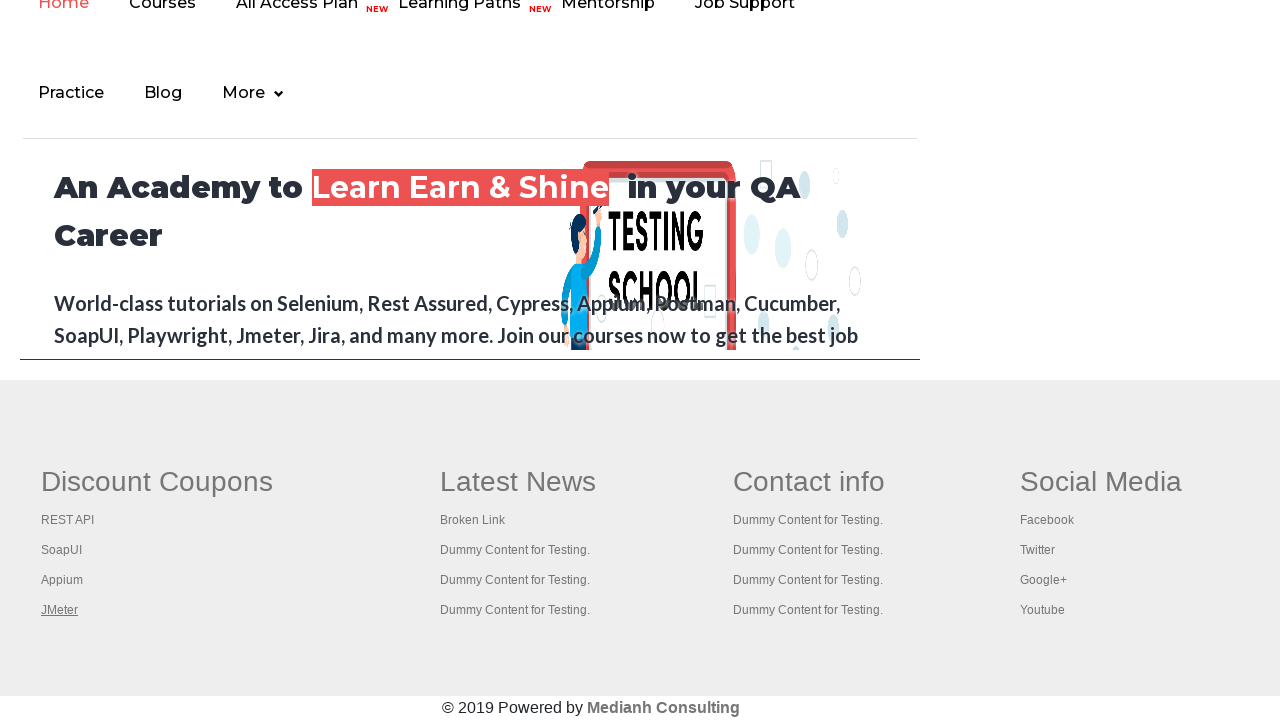